Tests hover functionality by hovering over a user image to reveal a hidden link and then clicking it

Starting URL: https://the-internet.herokuapp.com/hovers

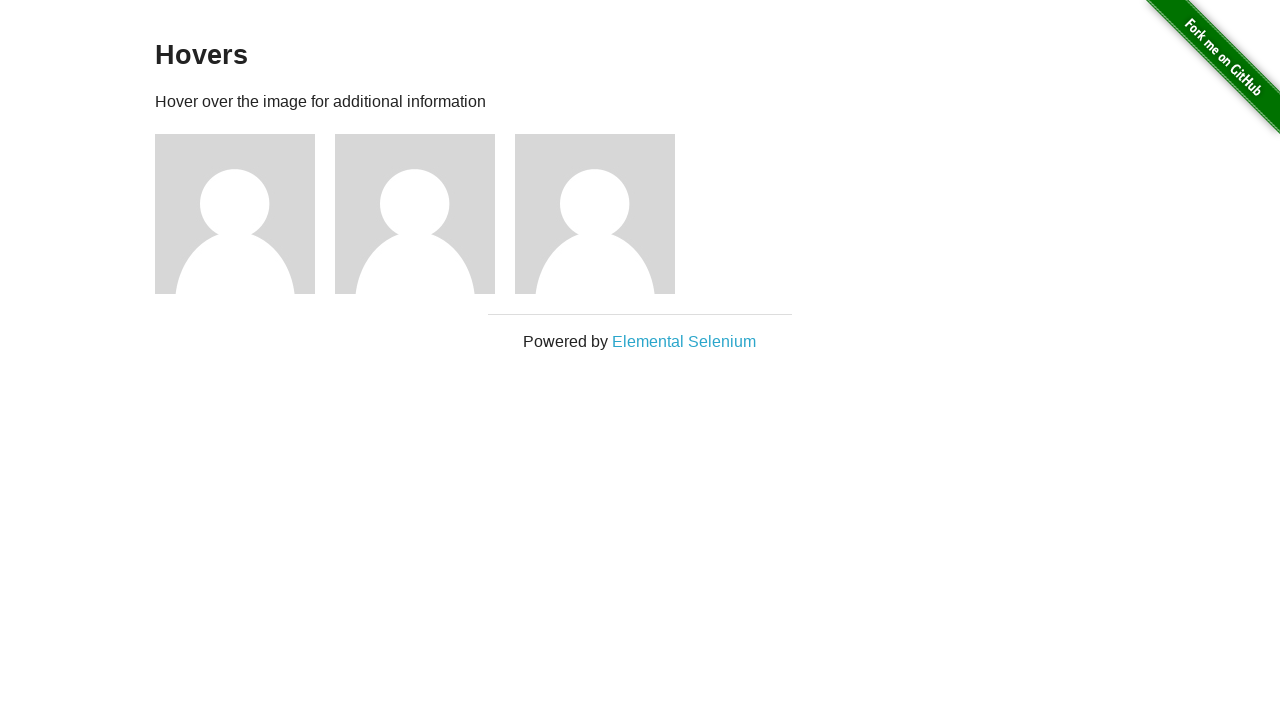

Located user 1 image element
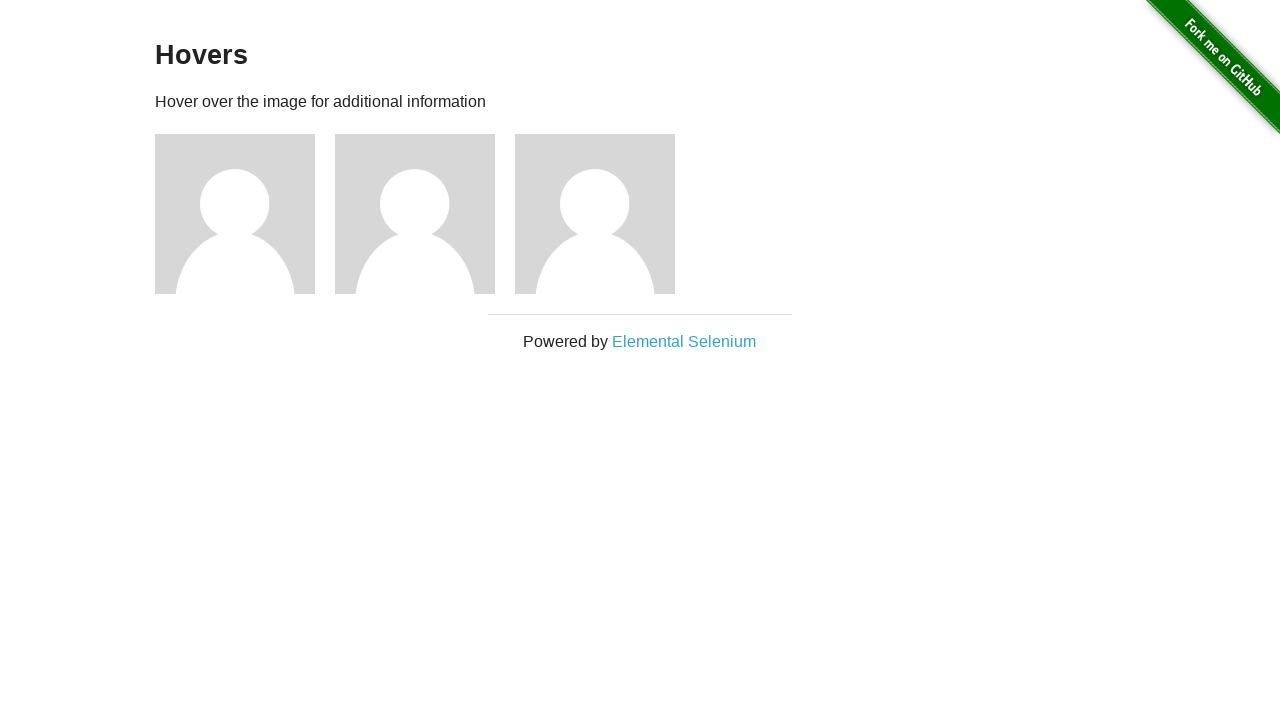

Hovered over user 1 image to reveal hidden link at (235, 214) on xpath=//*[@id='content']/div/div[1]/img
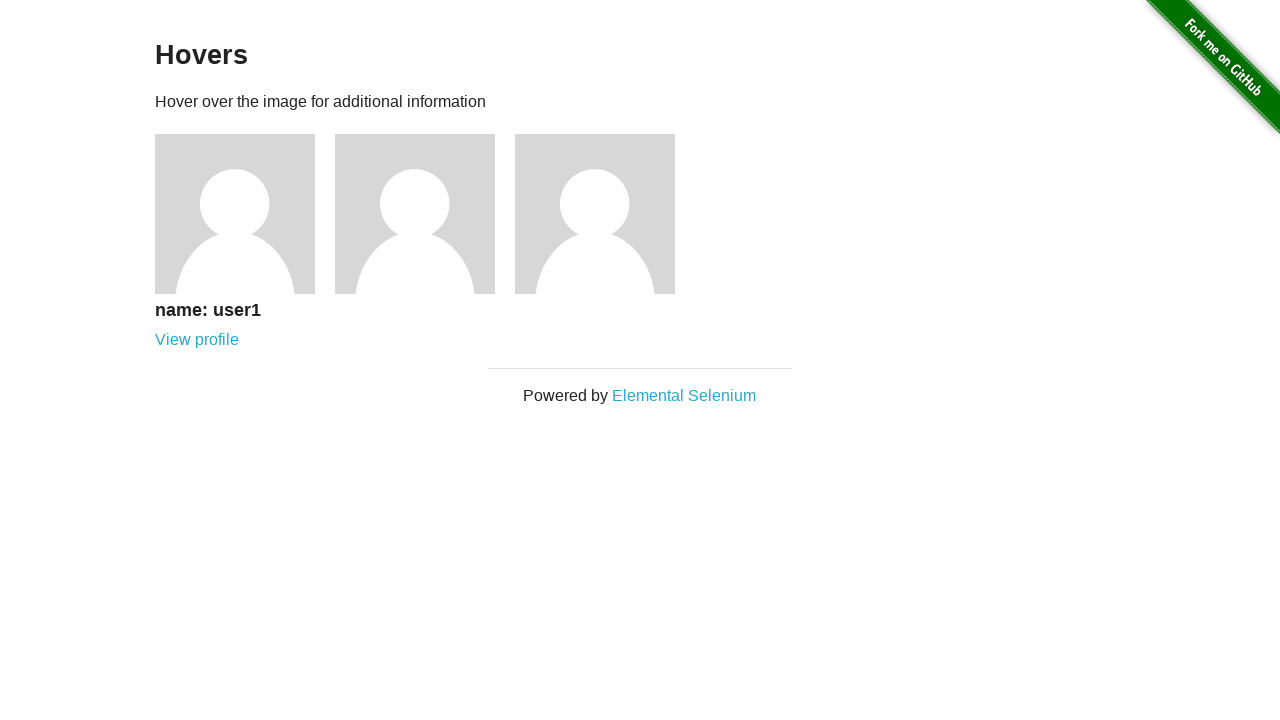

Clicked 'View profile' link that appeared on hover at (197, 340) on xpath=//*[@id='content']/div/div[1]/div/a
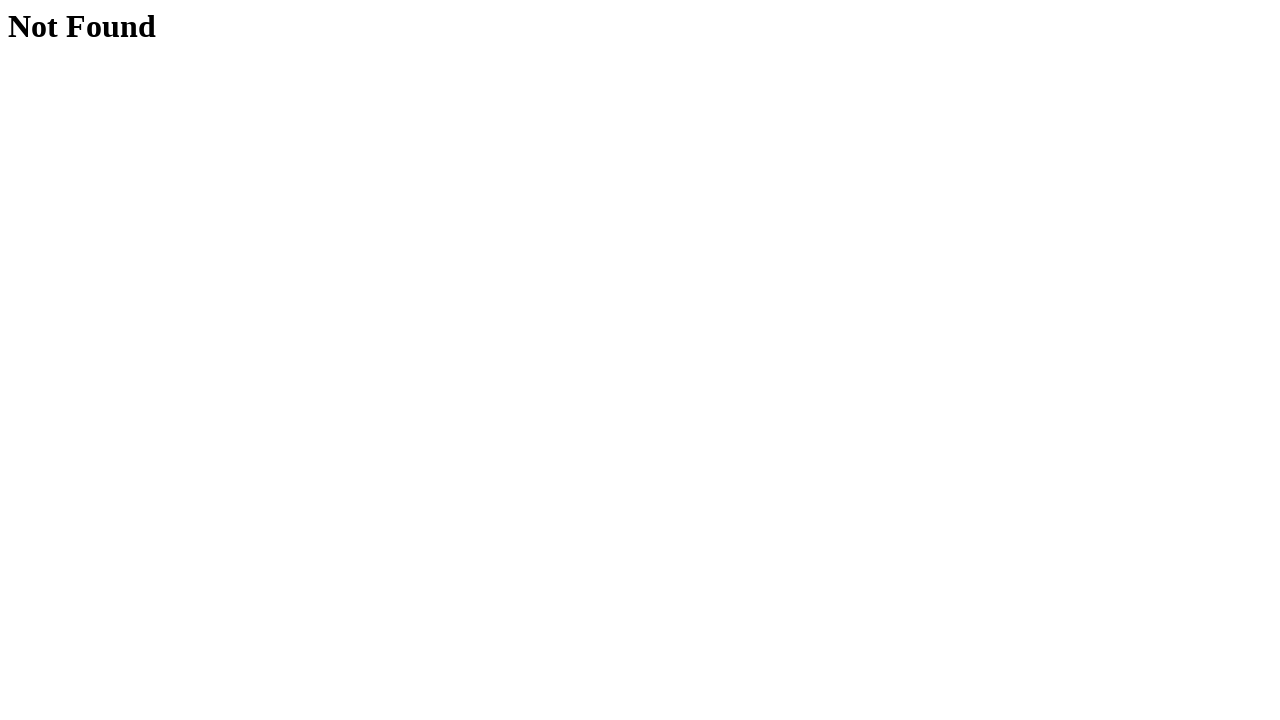

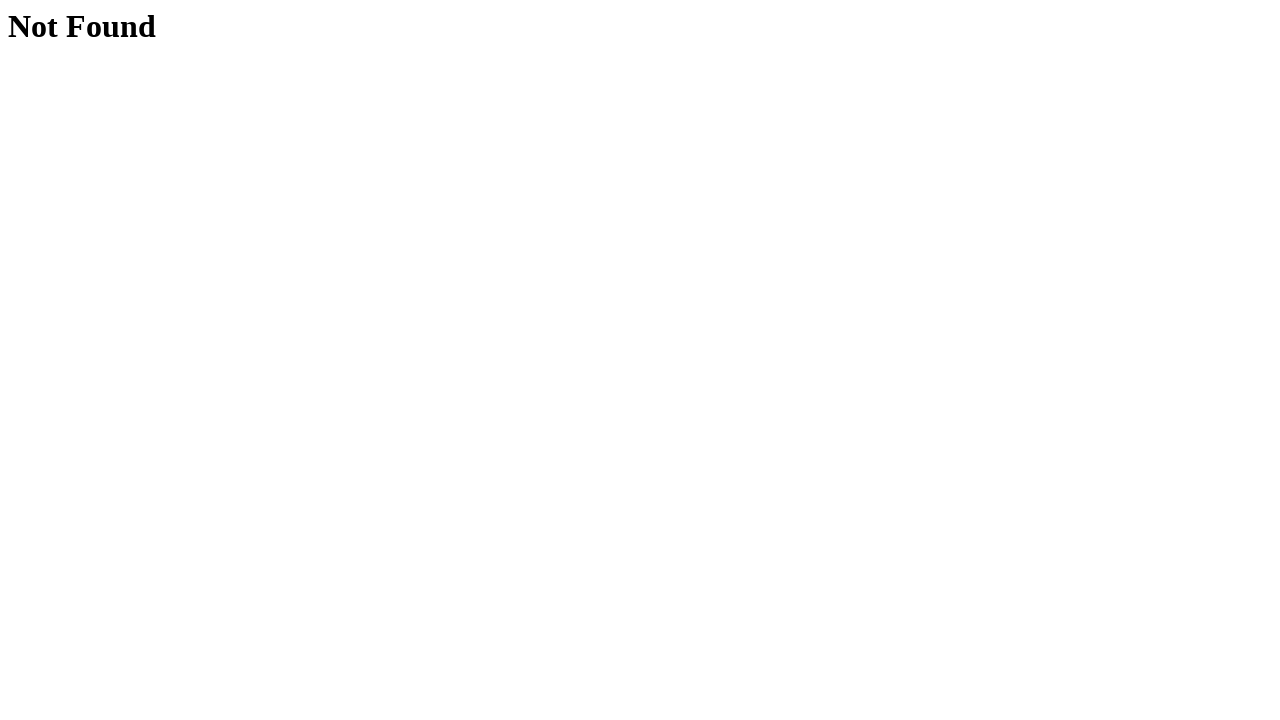